Tests an e-commerce flow by adding specific items to cart, proceeding to checkout, and applying a promo code

Starting URL: https://rahulshettyacademy.com/seleniumPractise/

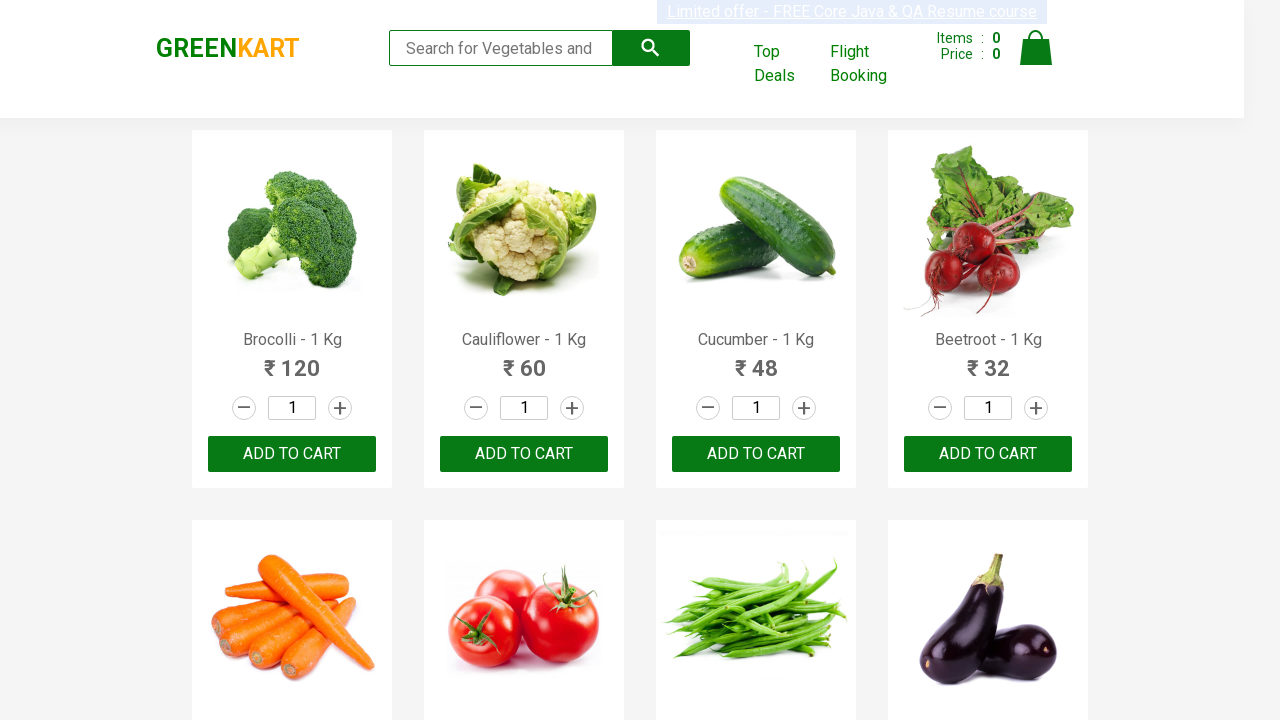

Retrieved all product names from the page
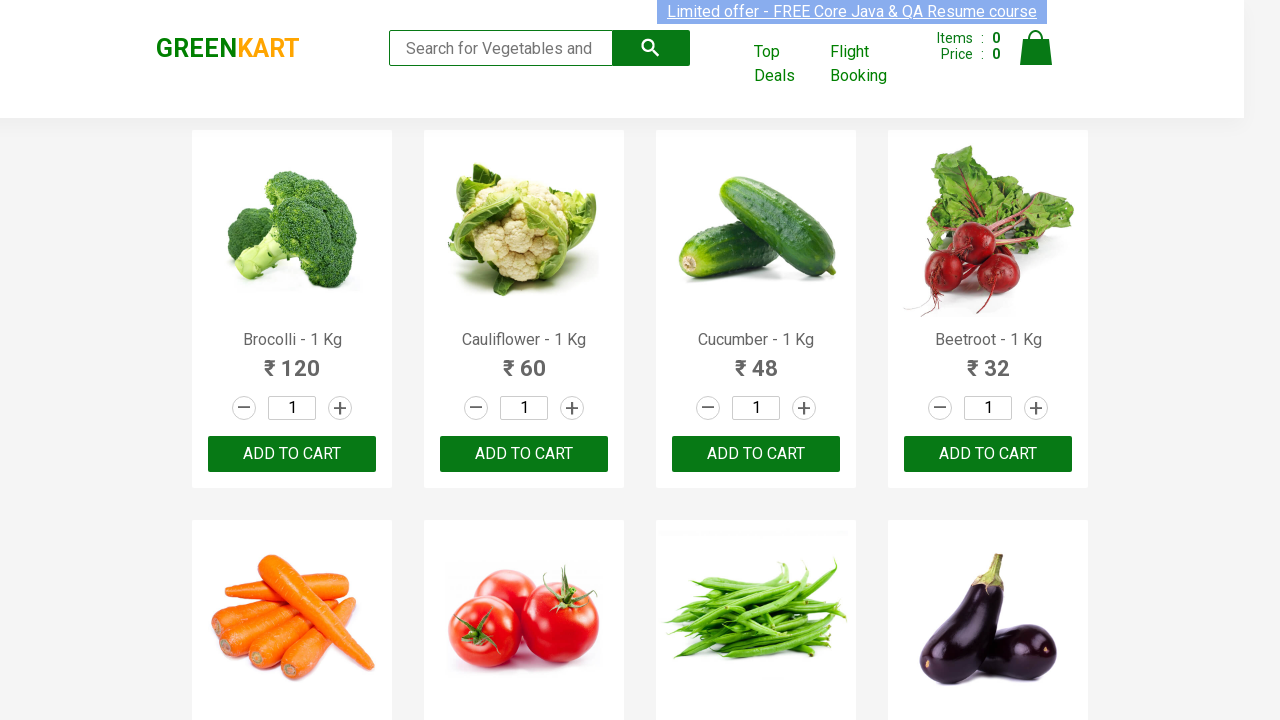

Added Brocolli to cart at (292, 454) on xpath=//div[@class='product-action']/button >> nth=0
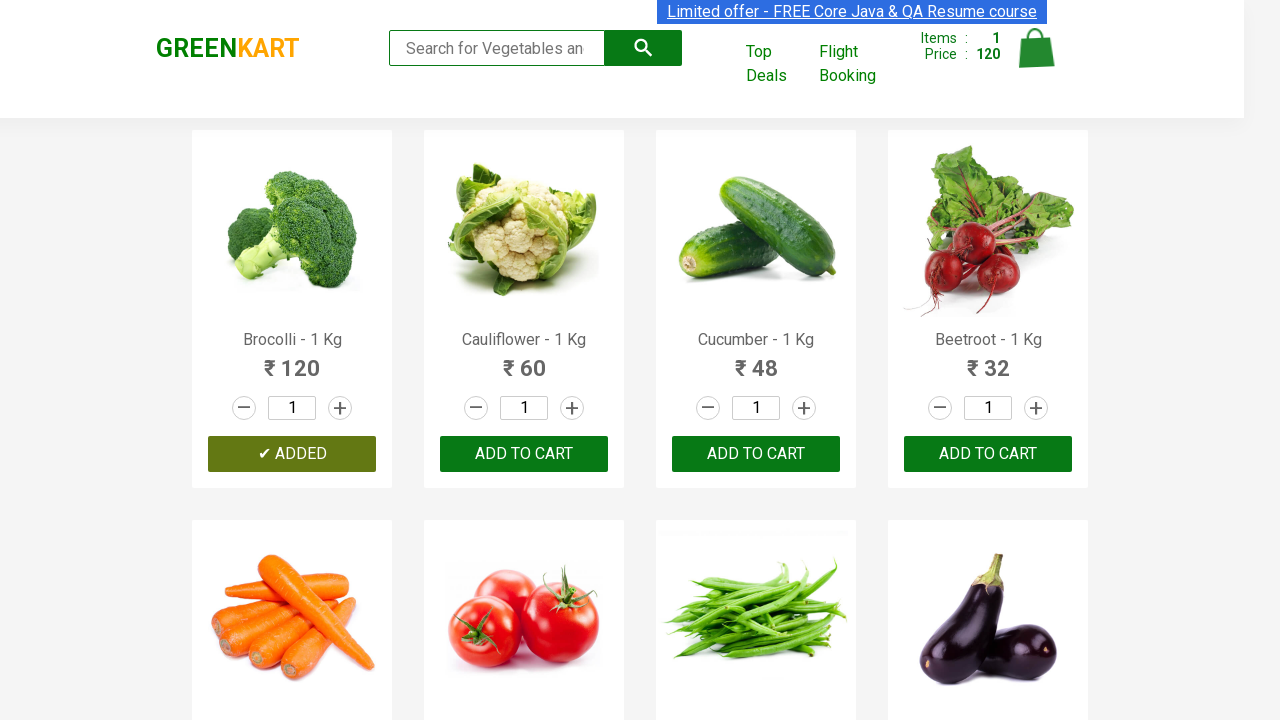

Added Cucumber to cart at (756, 454) on xpath=//div[@class='product-action']/button >> nth=2
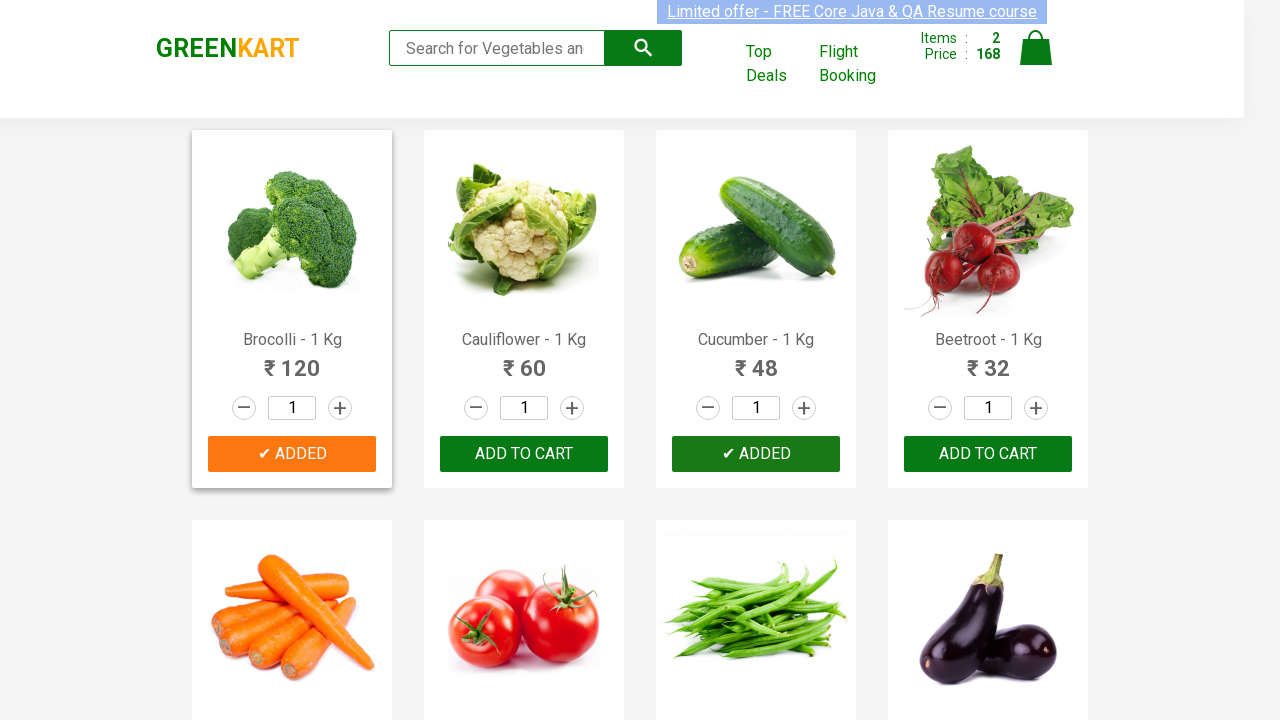

Added Beetroot to cart at (988, 454) on xpath=//div[@class='product-action']/button >> nth=3
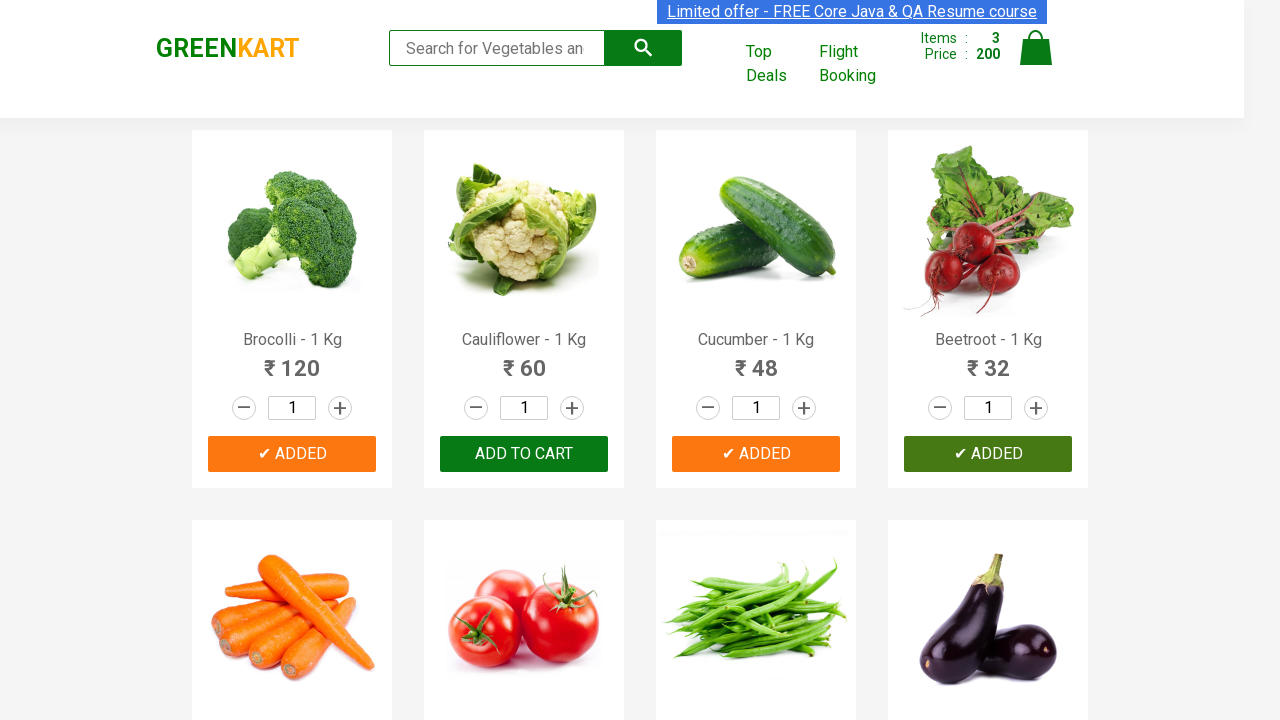

Clicked on cart icon to view shopping cart at (1036, 48) on img[alt='Cart']
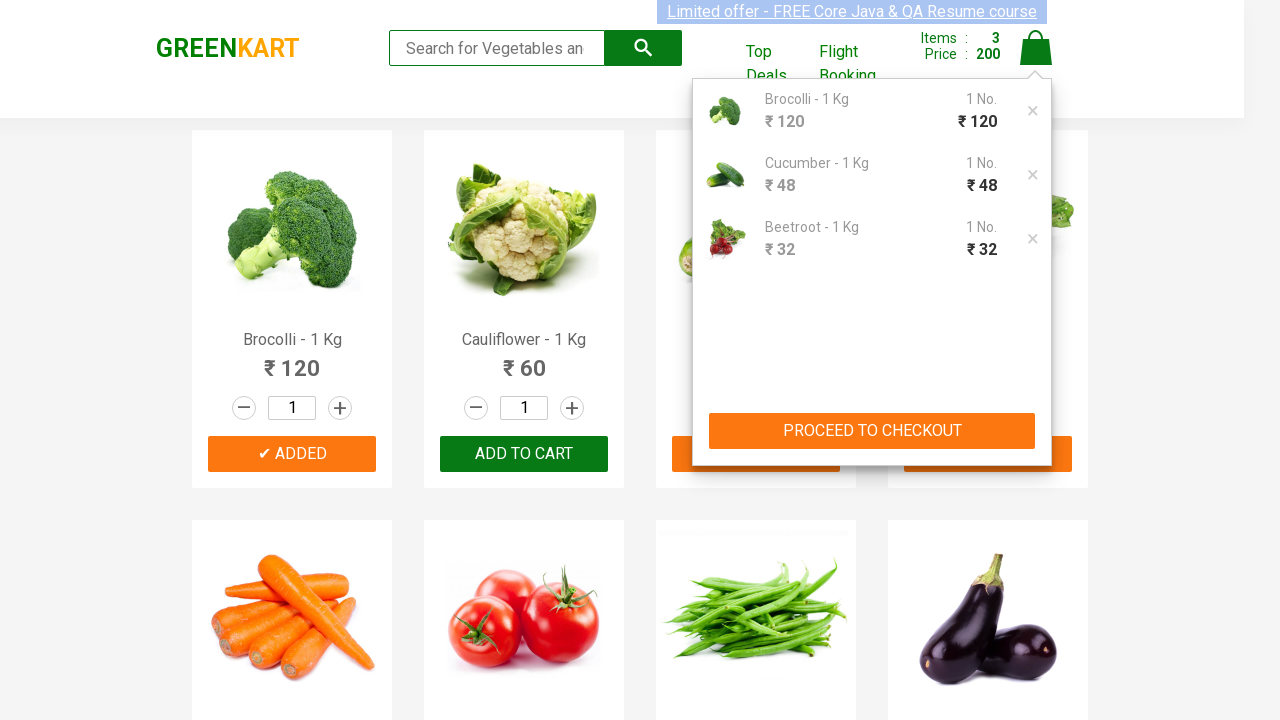

Clicked PROCEED TO CHECKOUT button at (872, 431) on xpath=//button[contains(text(),'PROCEED TO CHECKOUT')]
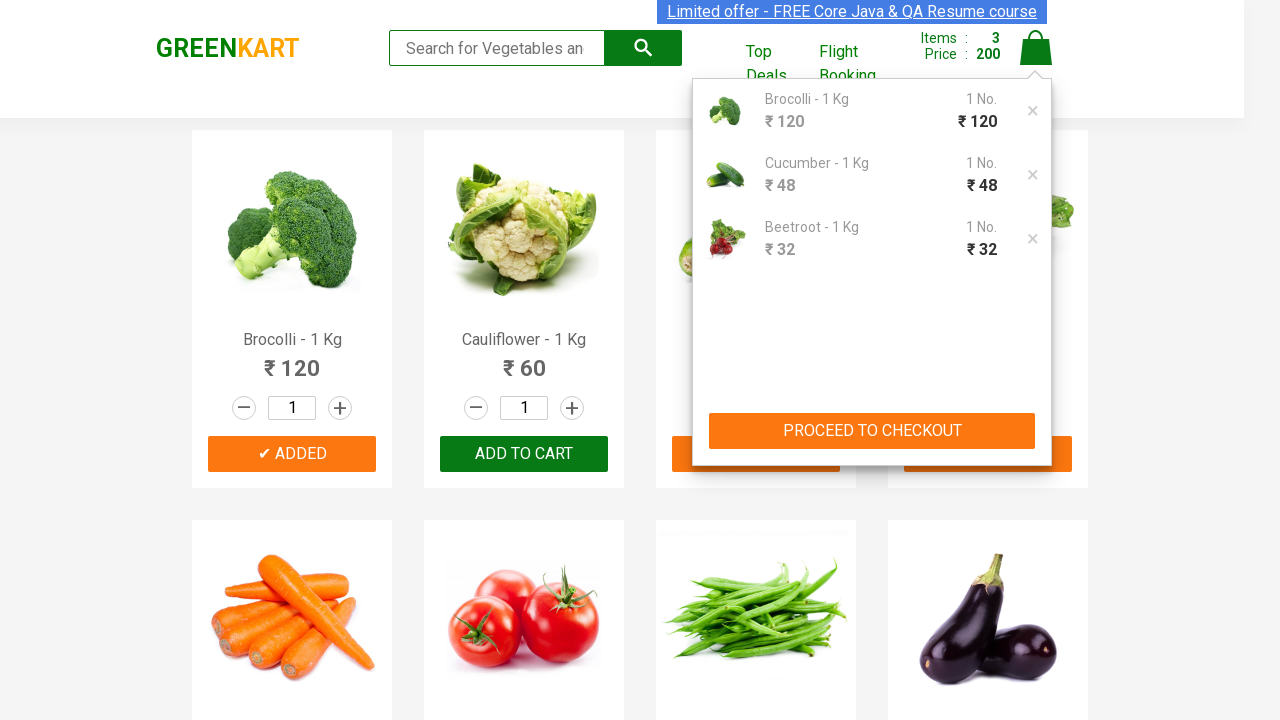

Promo code input field is now visible
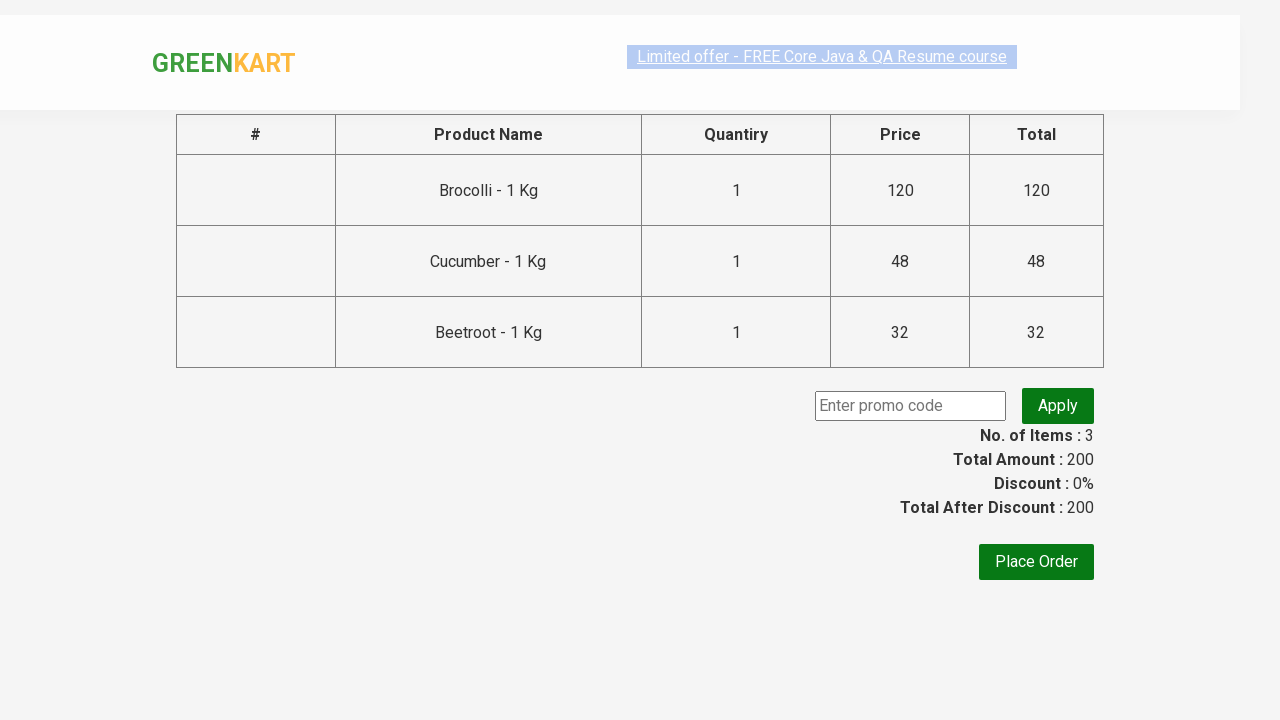

Filled promo code field with 'rahulshettyacademy' on input.promoCode
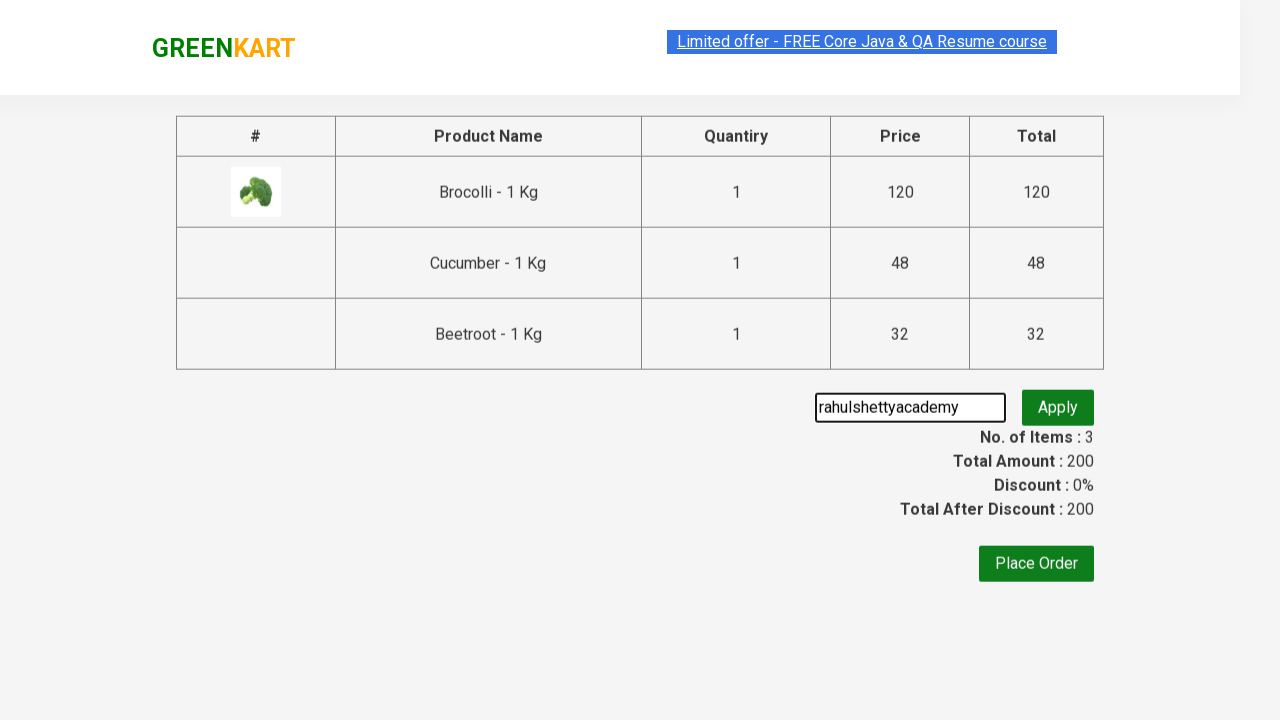

Clicked apply promo button at (1058, 406) on button.promoBtn
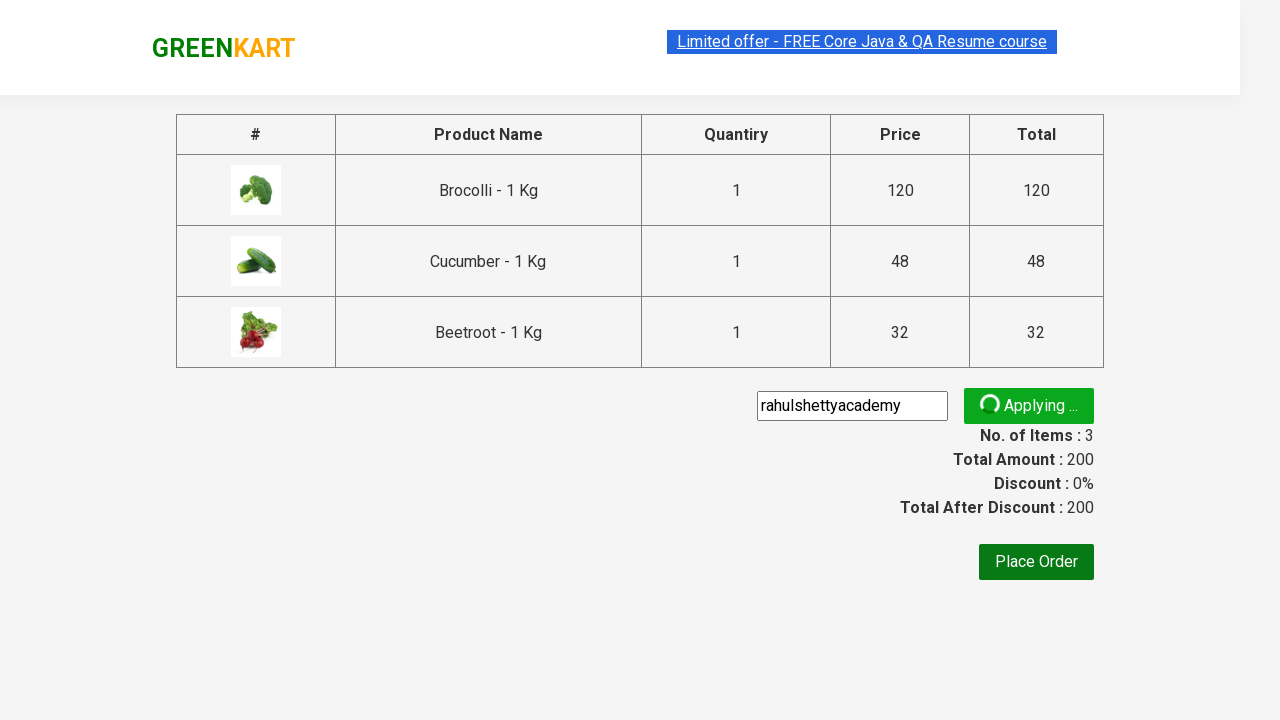

Promo code validation message appeared
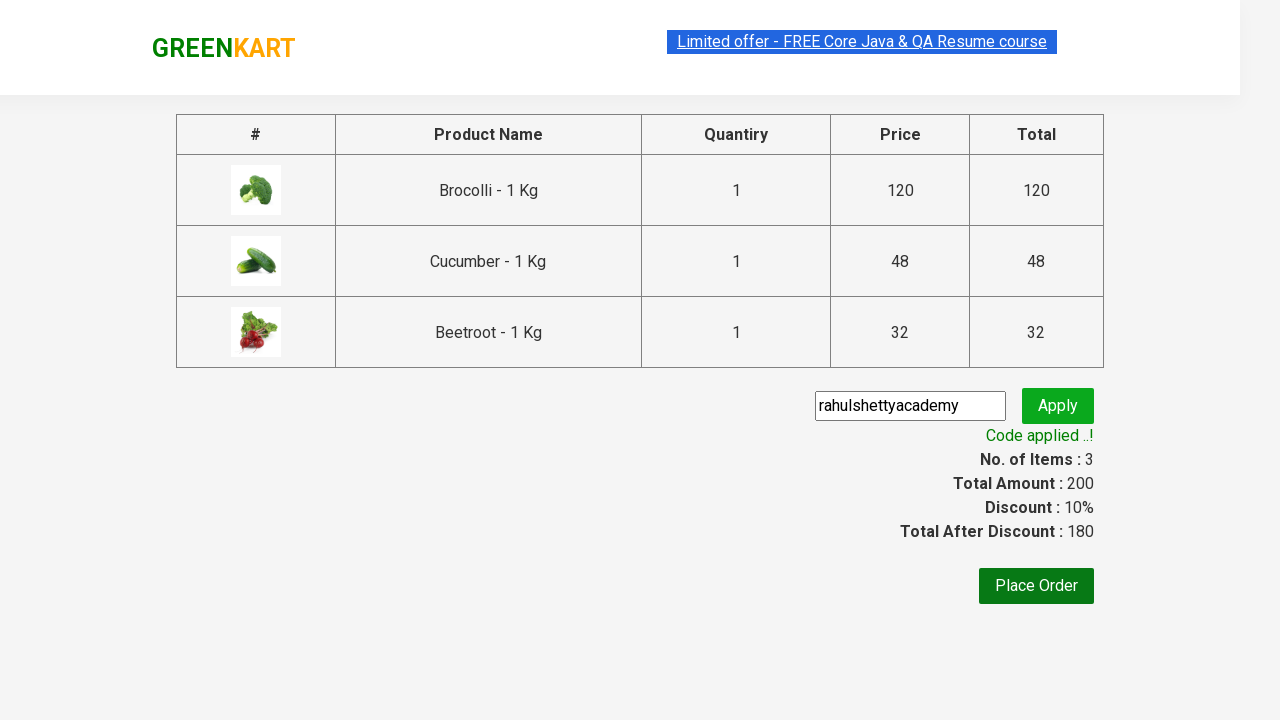

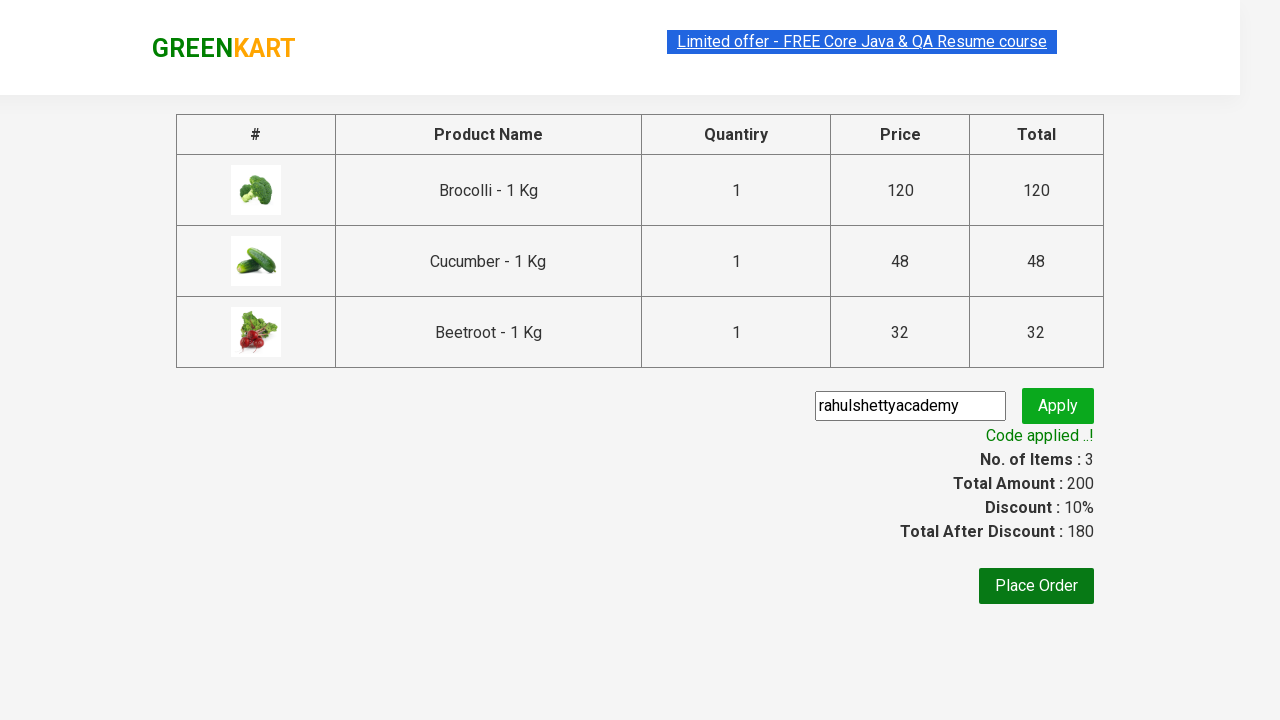